Tests a TodoMVC React application by adding multiple tasks, deleting a task, marking a task as completed, and filtering to show only completed tasks.

Starting URL: https://todomvc.com/examples/react/dist/

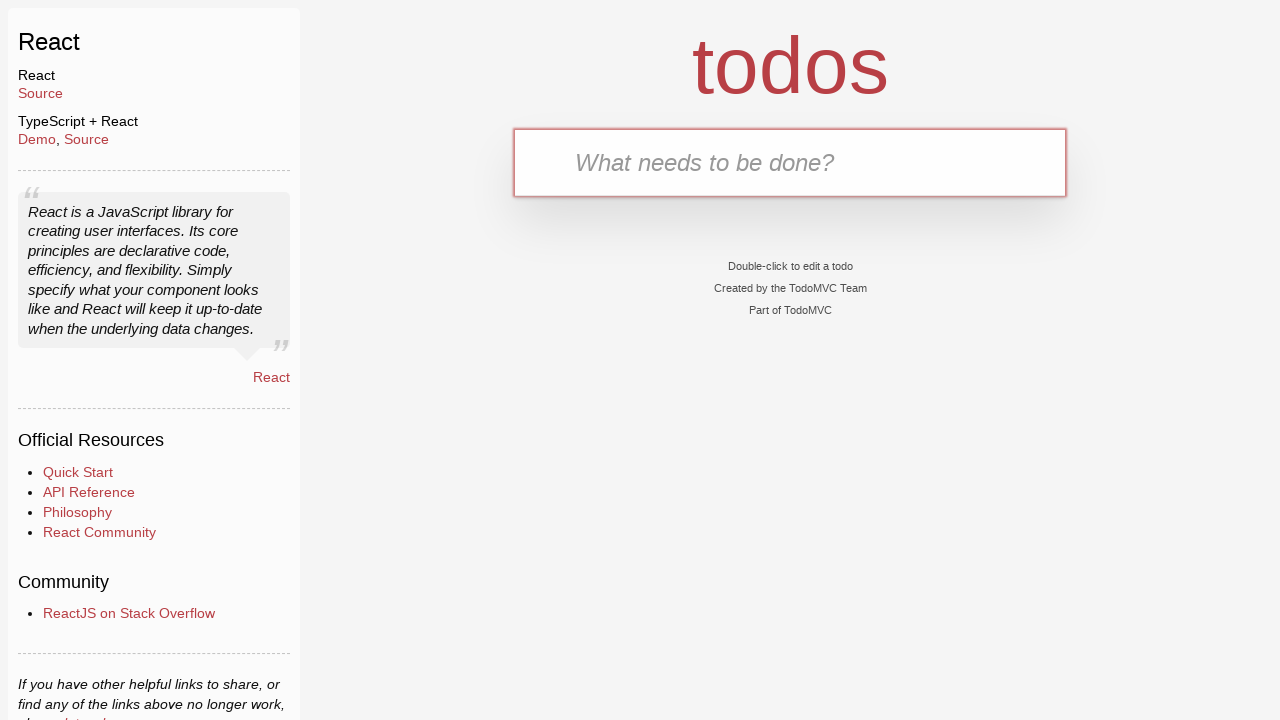

Filled task input with 'Happy Birthday' (not submitted) on .new-todo
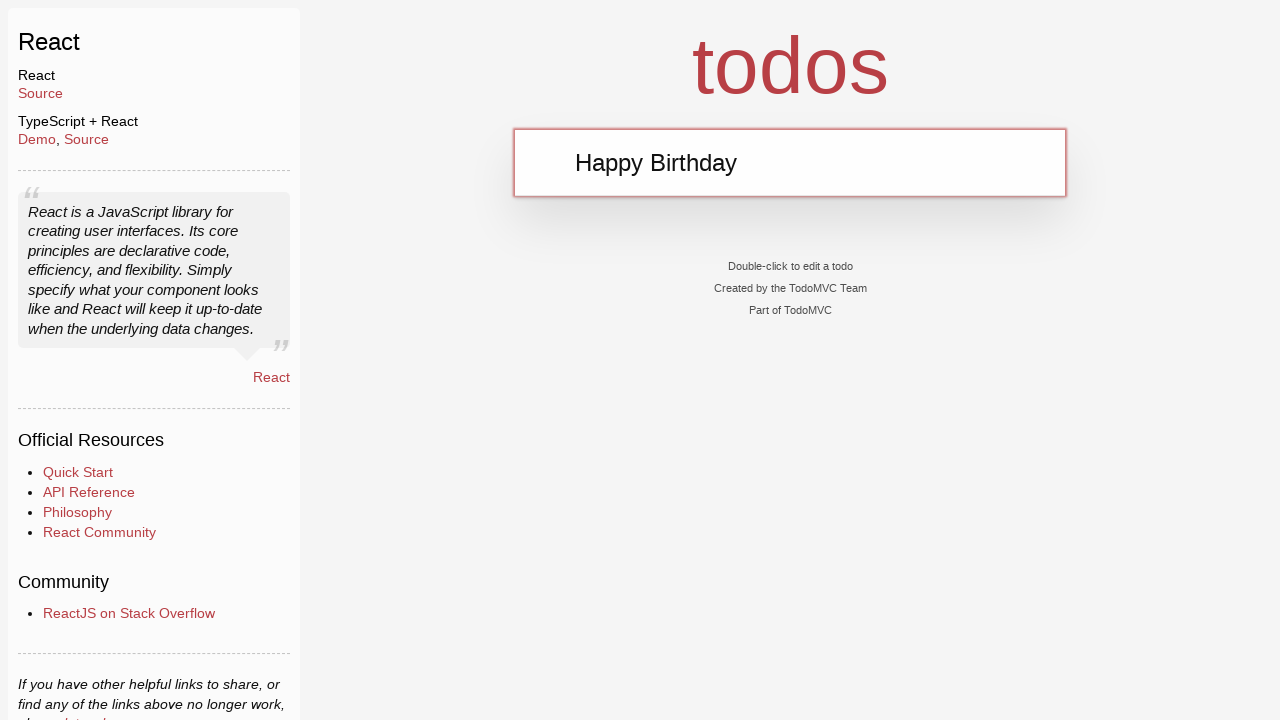

Filled task input with 'Learn JS today' on .new-todo
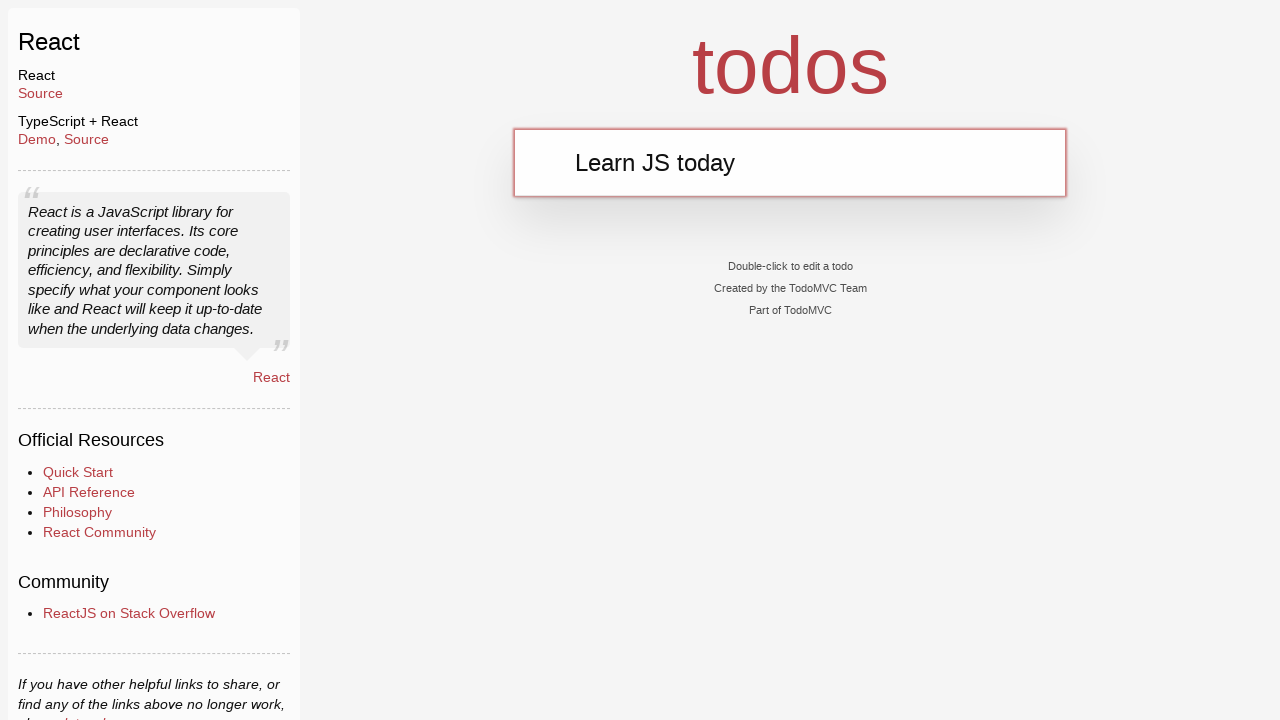

Pressed Enter to create 'Learn JS today' task on .new-todo
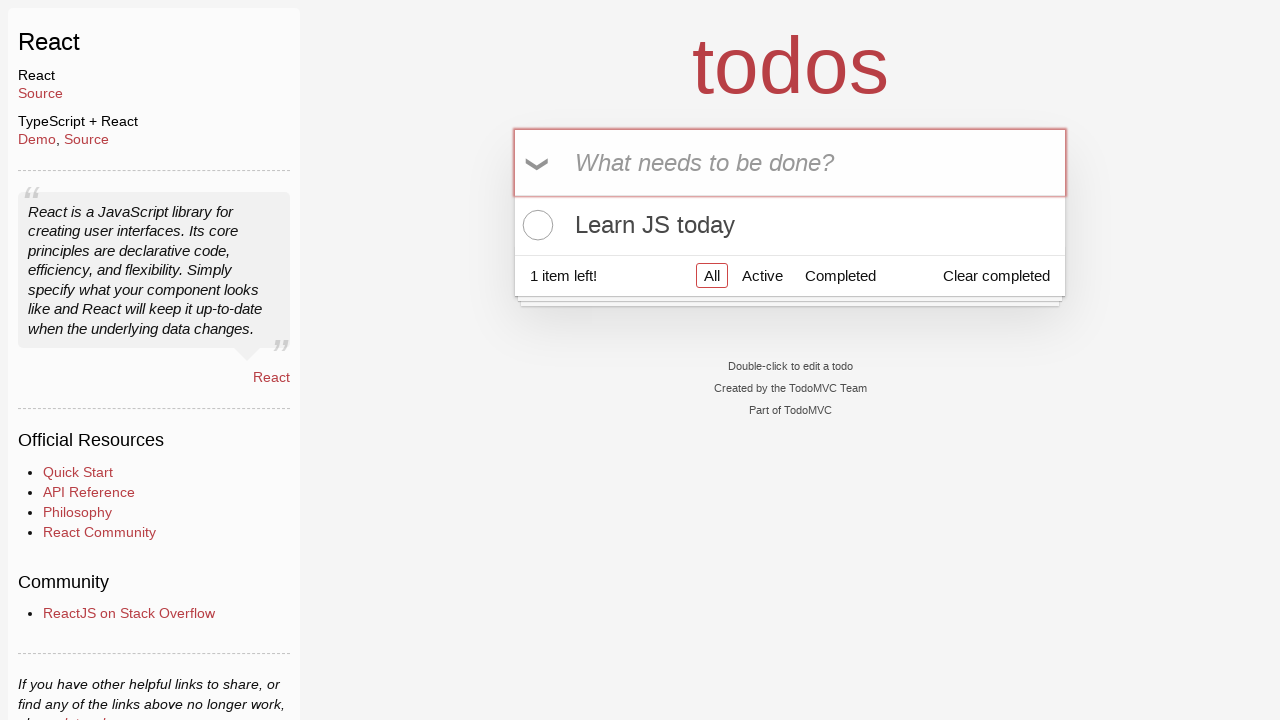

Filled task input with 'Learn Rust tomorrow' on .new-todo
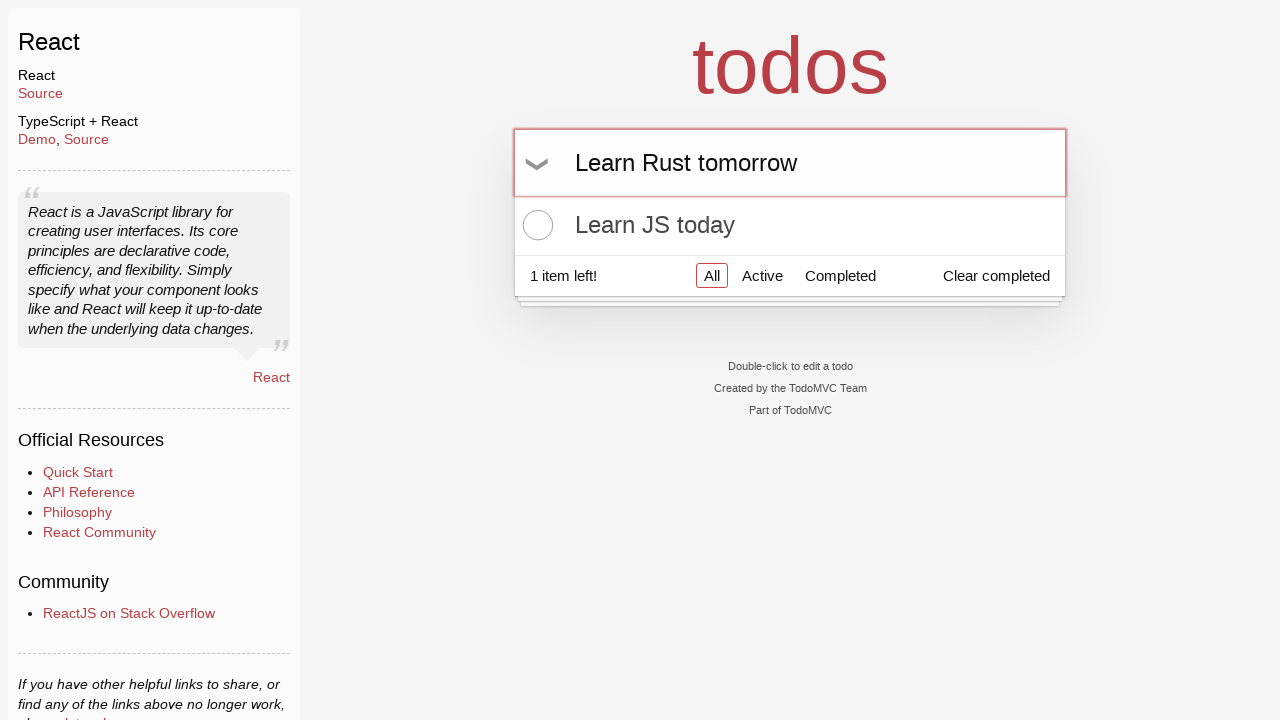

Pressed Enter to create 'Learn Rust tomorrow' task on .new-todo
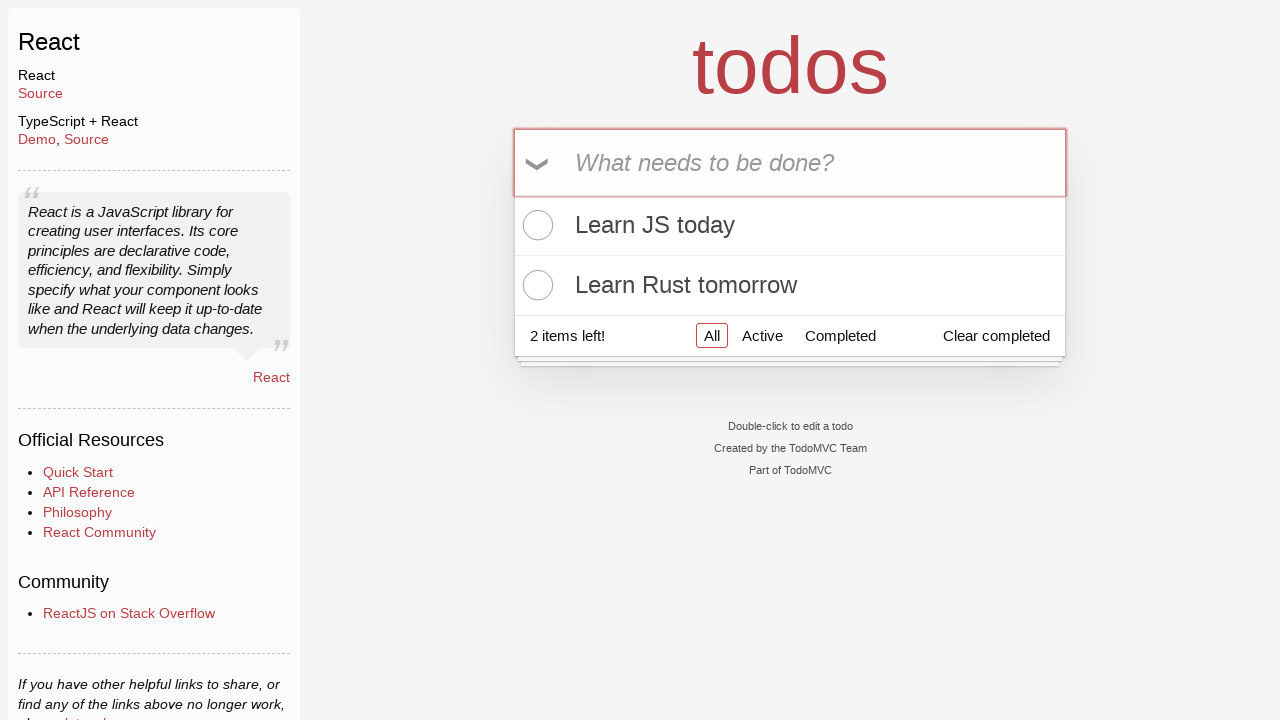

Filled task input with 'Learning AI the day after tomorrow' on .new-todo
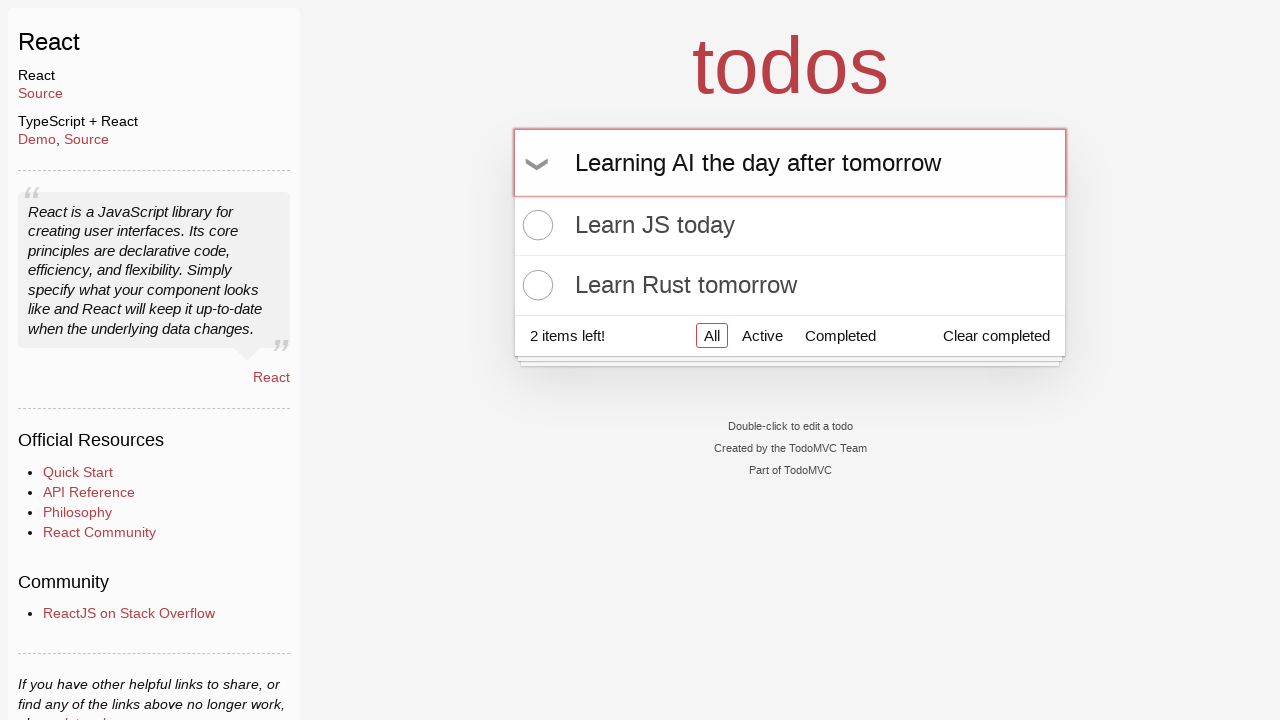

Pressed Enter to create 'Learning AI the day after tomorrow' task on .new-todo
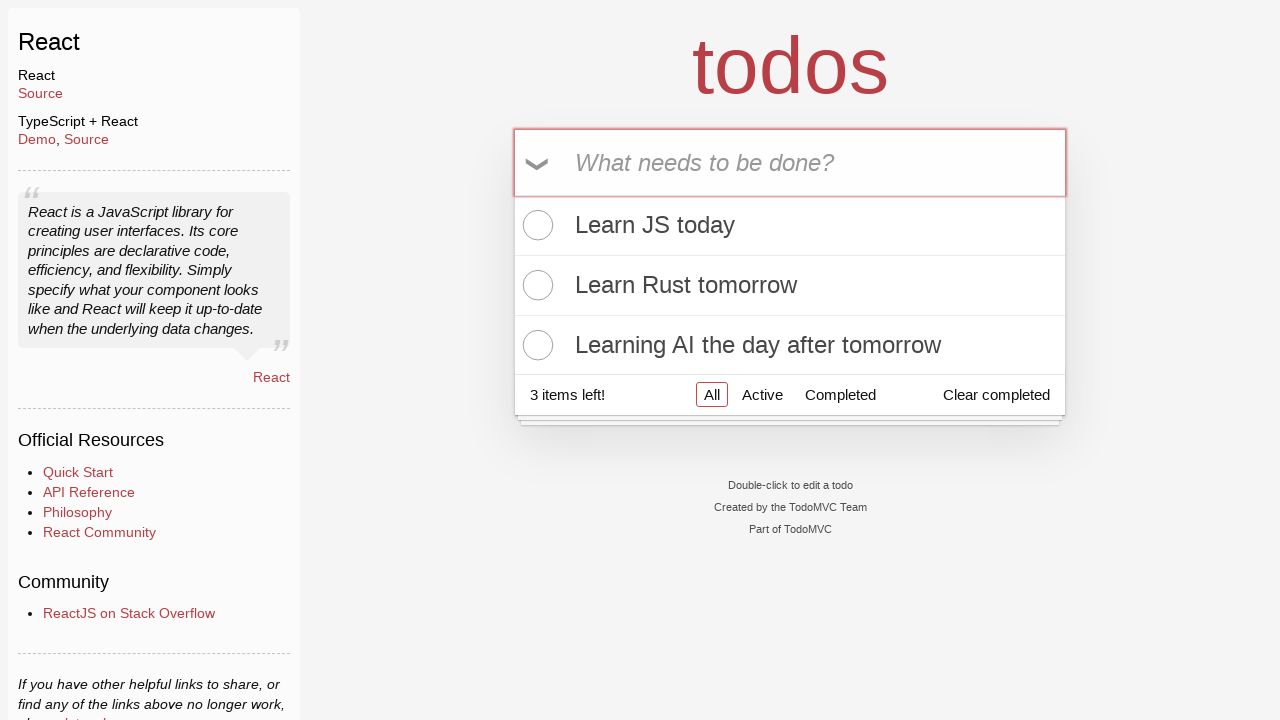

Task list loaded with multiple tasks
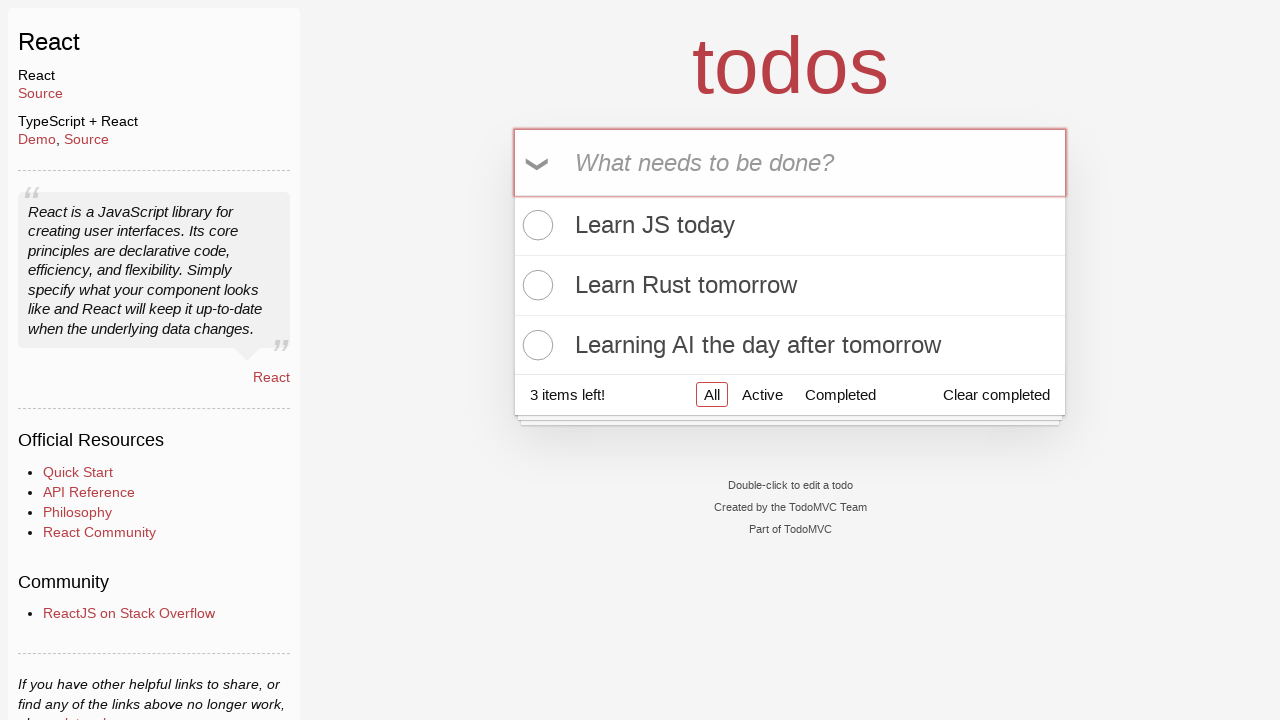

Hovered over second task to reveal delete button at (790, 286) on .todo-list li:nth-child(2)
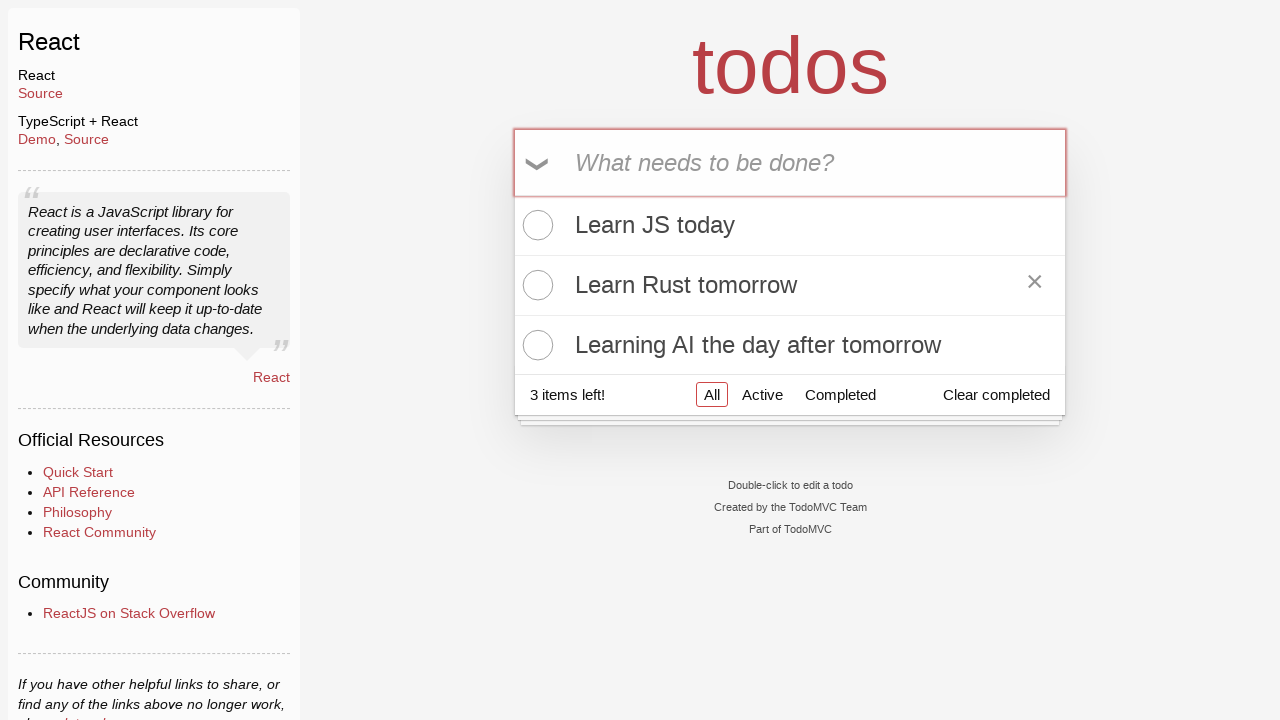

Clicked delete button to remove second task at (1035, 285) on .todo-list li:nth-child(2) .destroy
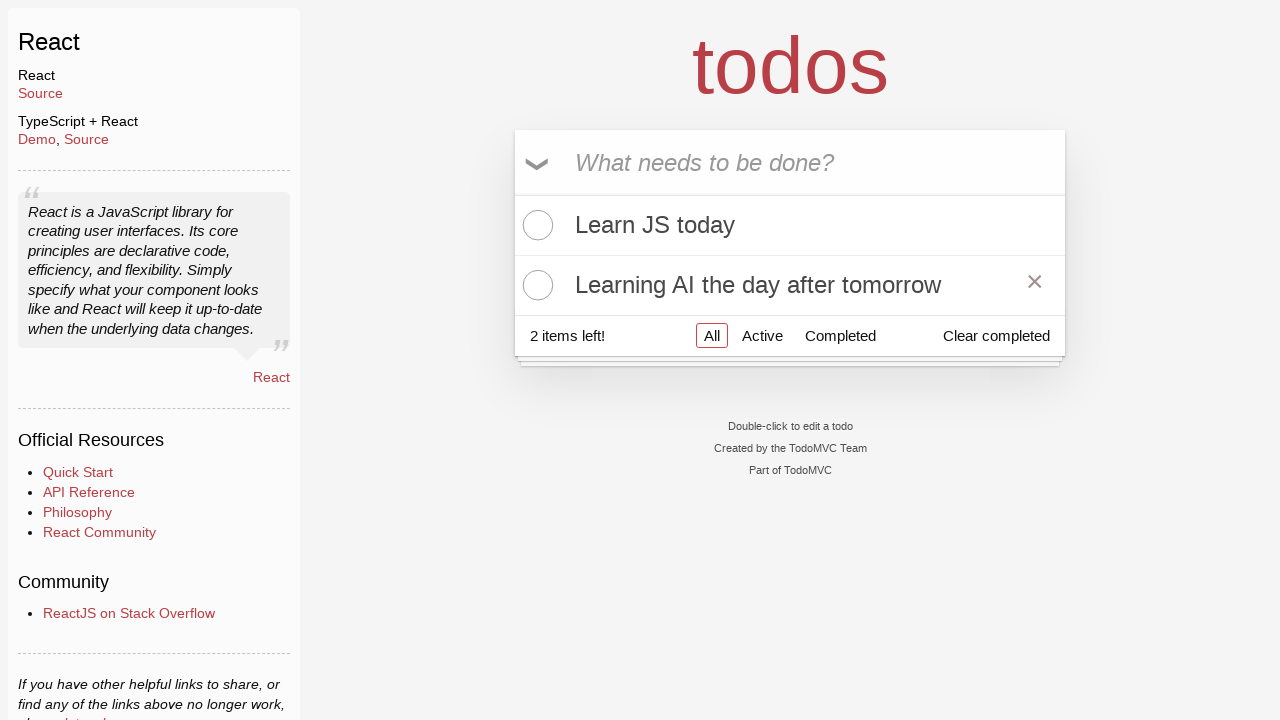

Checked the checkbox on second task to mark as completed at (535, 285) on .todo-list li:nth-child(2) .toggle
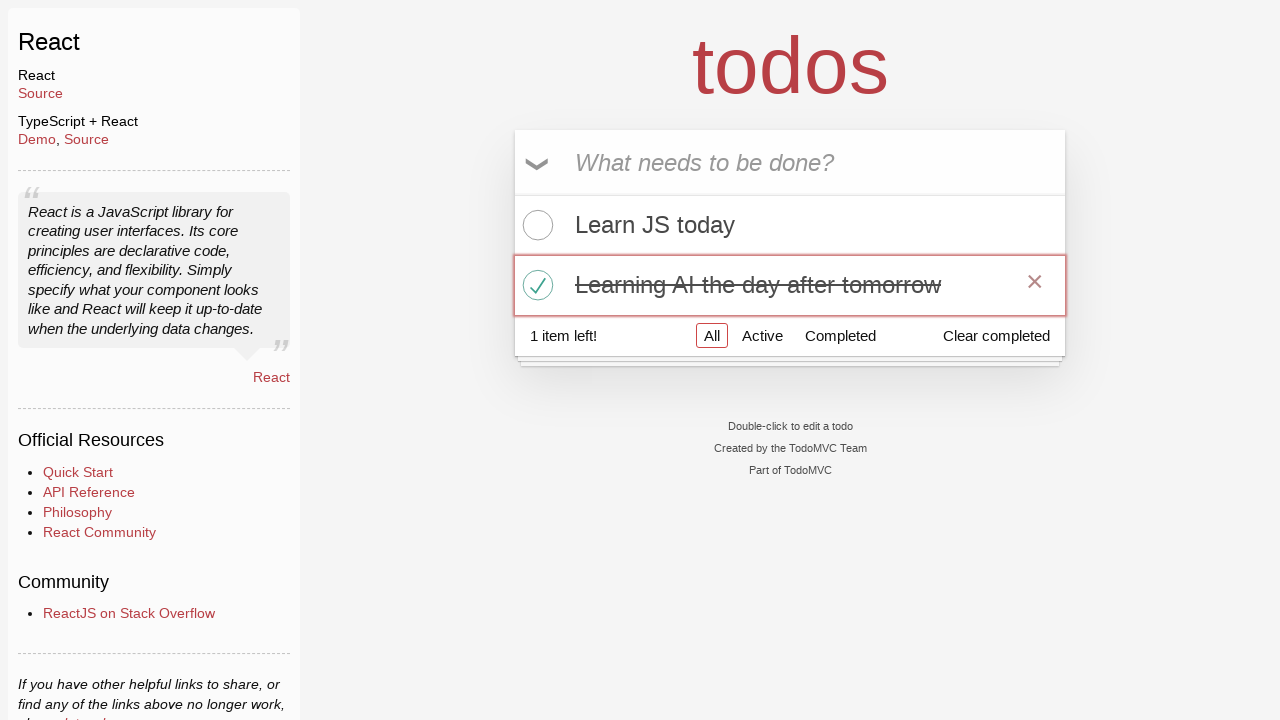

Clicked 'Completed' filter to show only completed tasks at (840, 335) on a[href='#/completed']
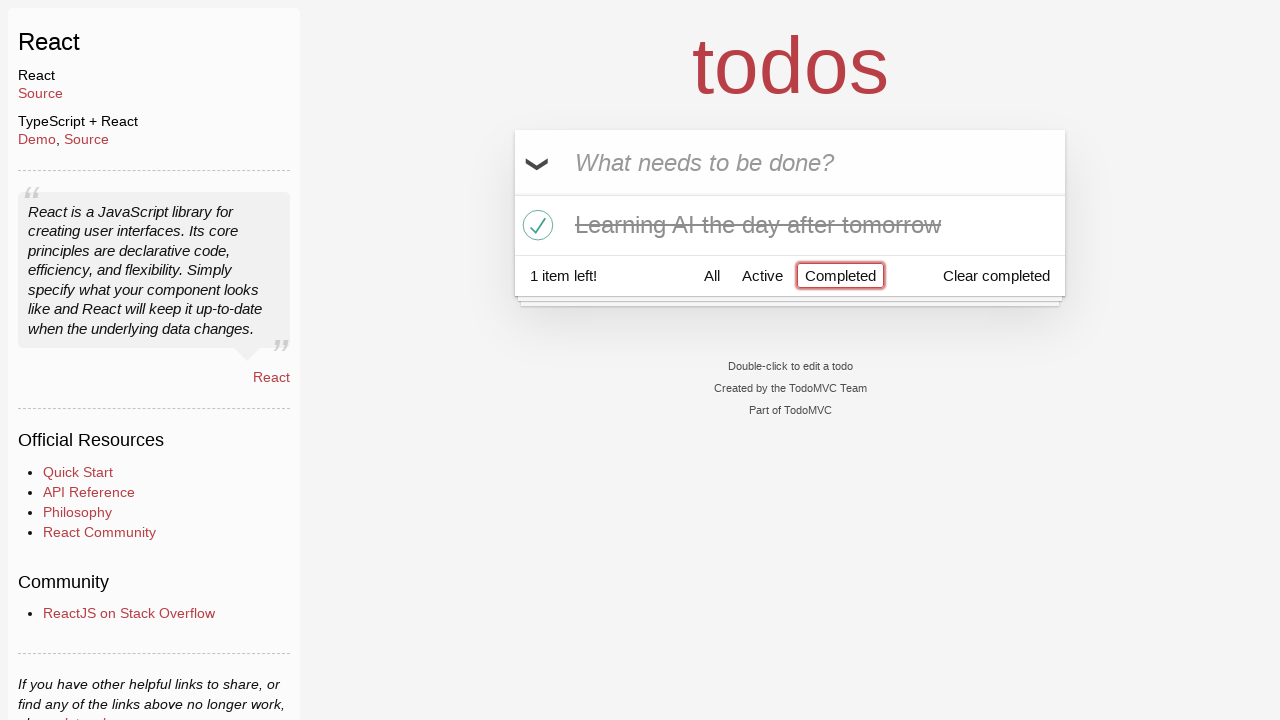

Filtered view loaded showing completed tasks
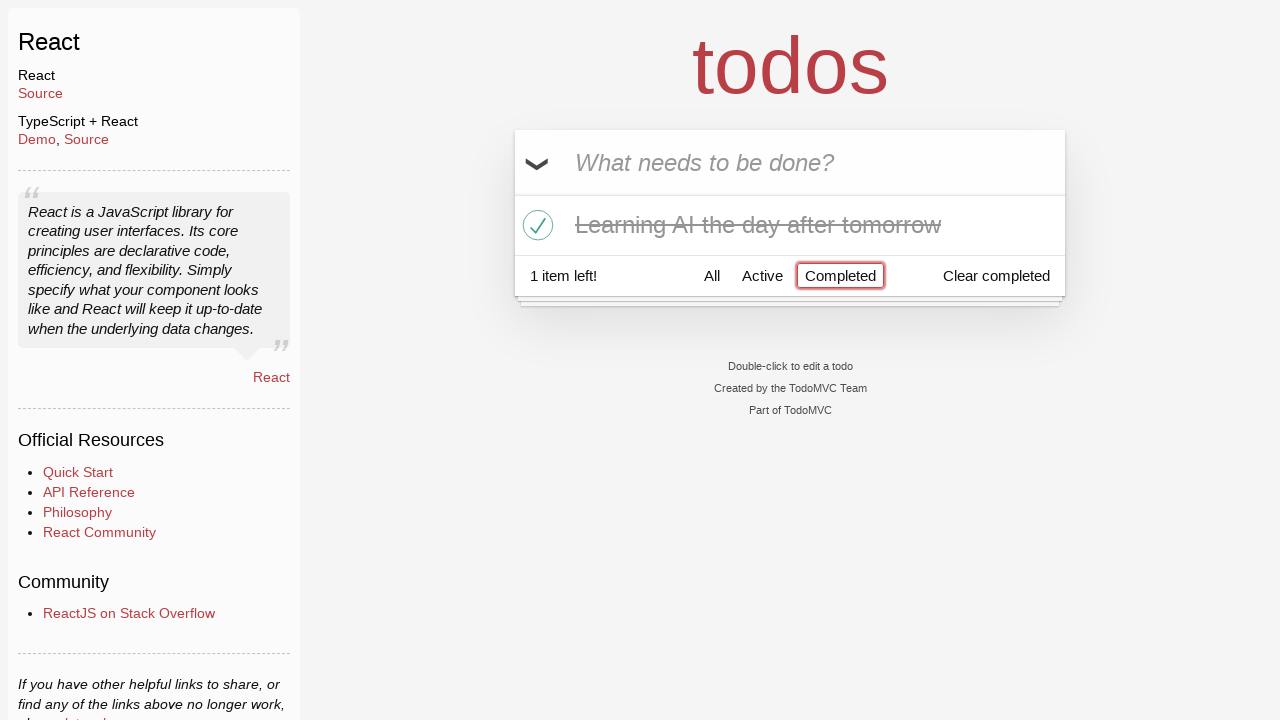

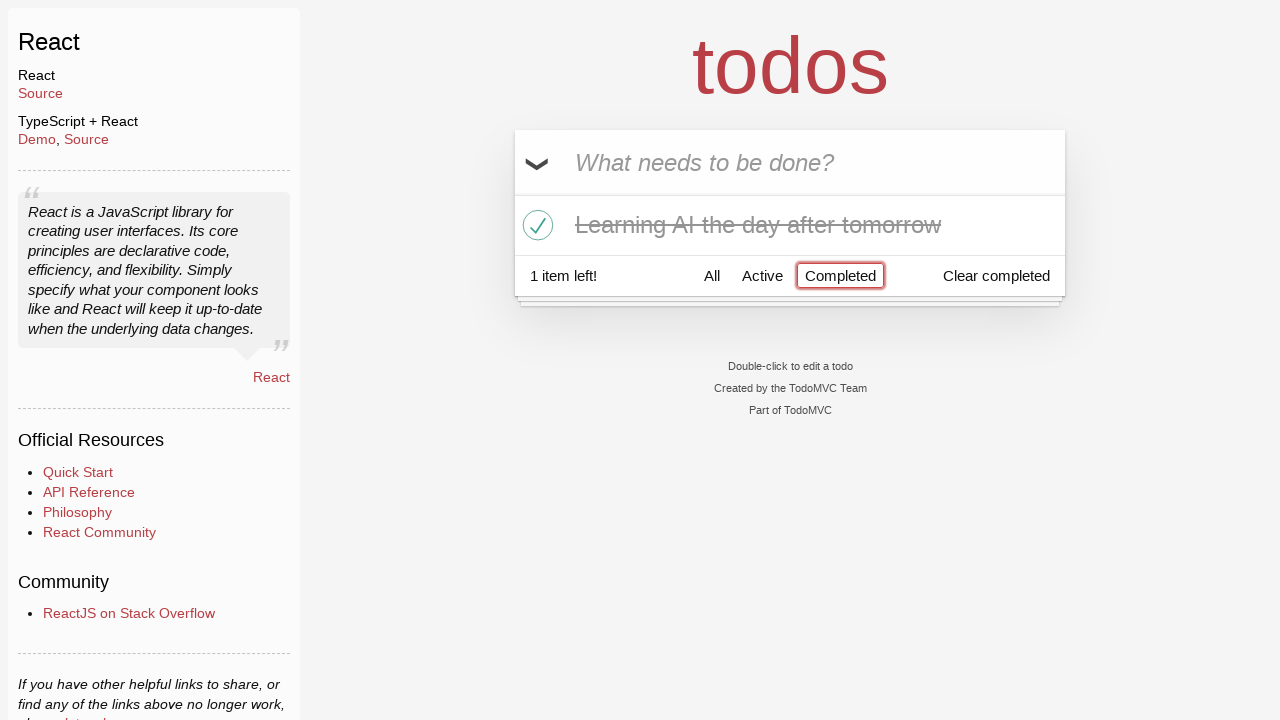